Tests multiple windows functionality by clicking on the Multiple Windows link, then clicking to open a new window, and switching between windows to verify content.

Starting URL: https://the-internet.herokuapp.com/

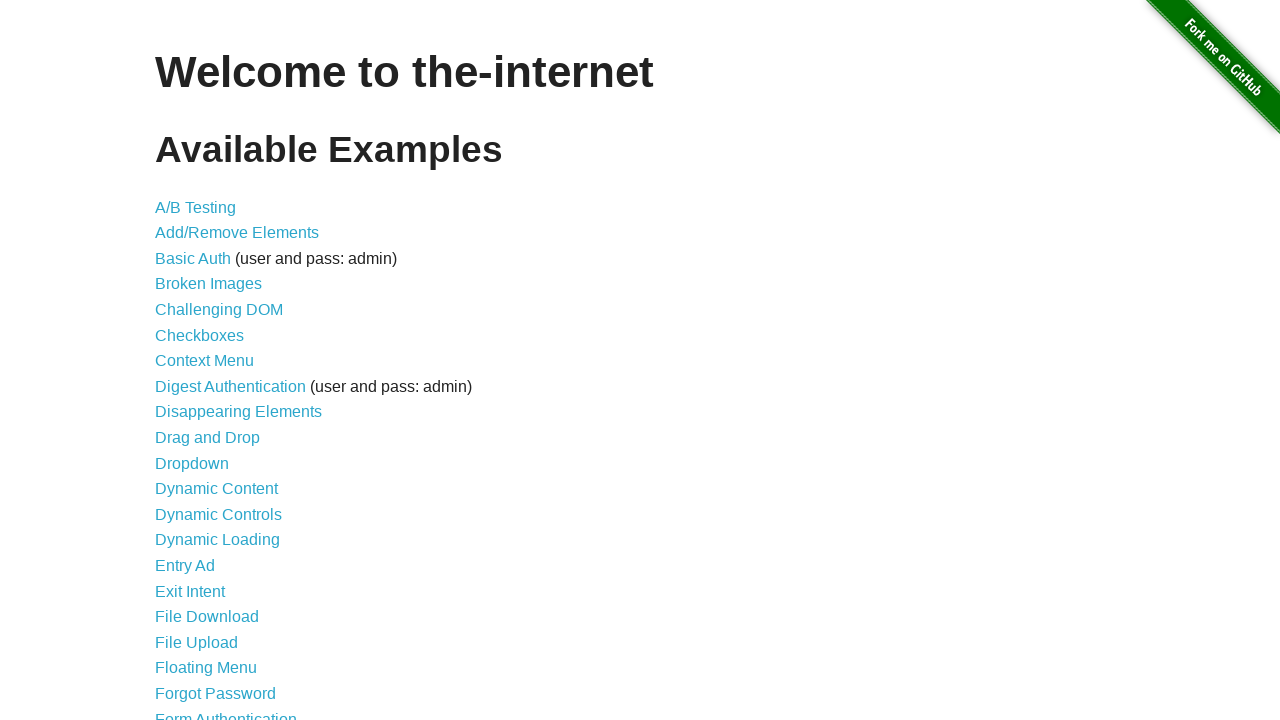

Clicked on the 'Multiple Windows' link at (218, 369) on xpath=//a[text()='Multiple Windows']
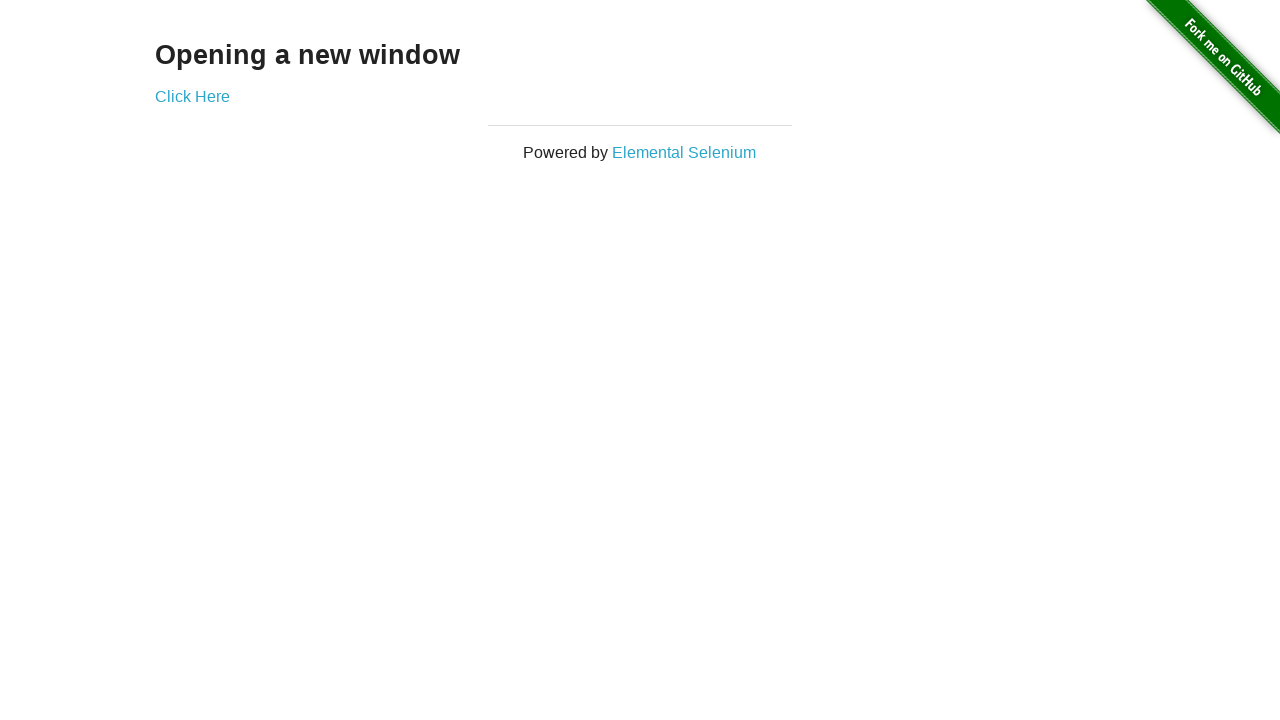

Verified 'Opening a new window' heading is present
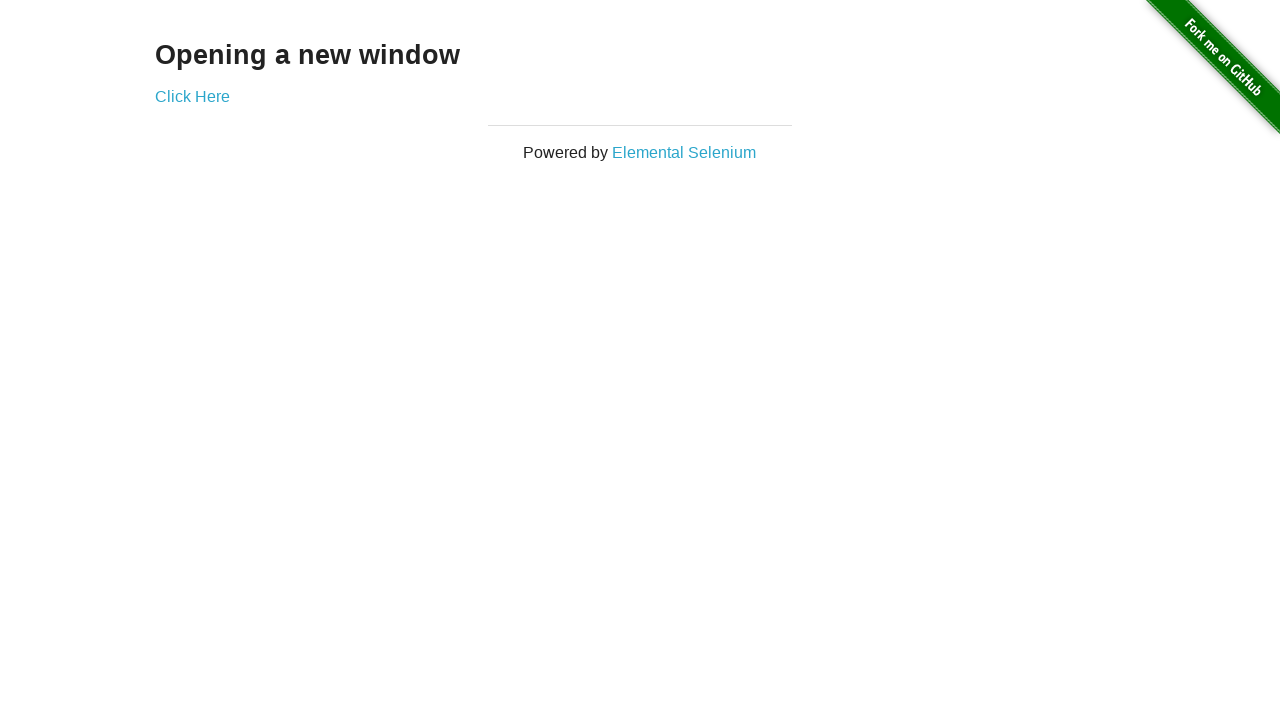

Clicked 'Click Here' link to open new window at (192, 96) on xpath=//a[text()='Click Here']
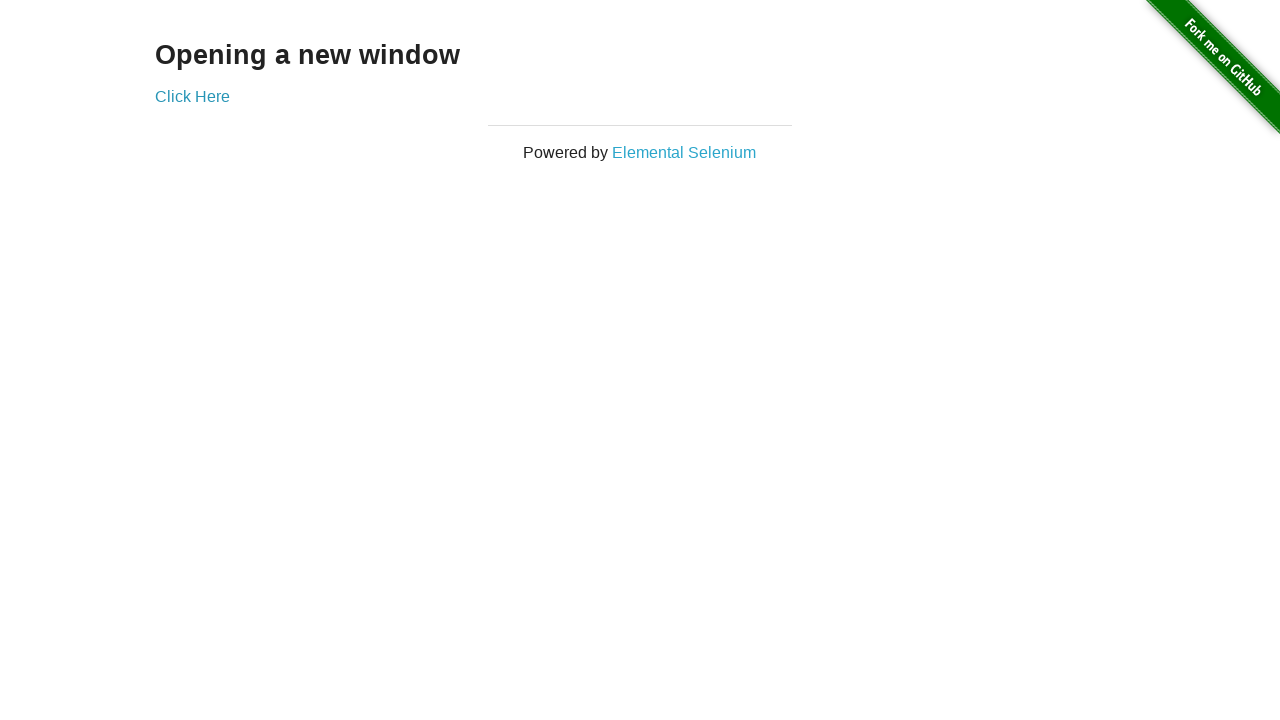

Captured new window/page instance
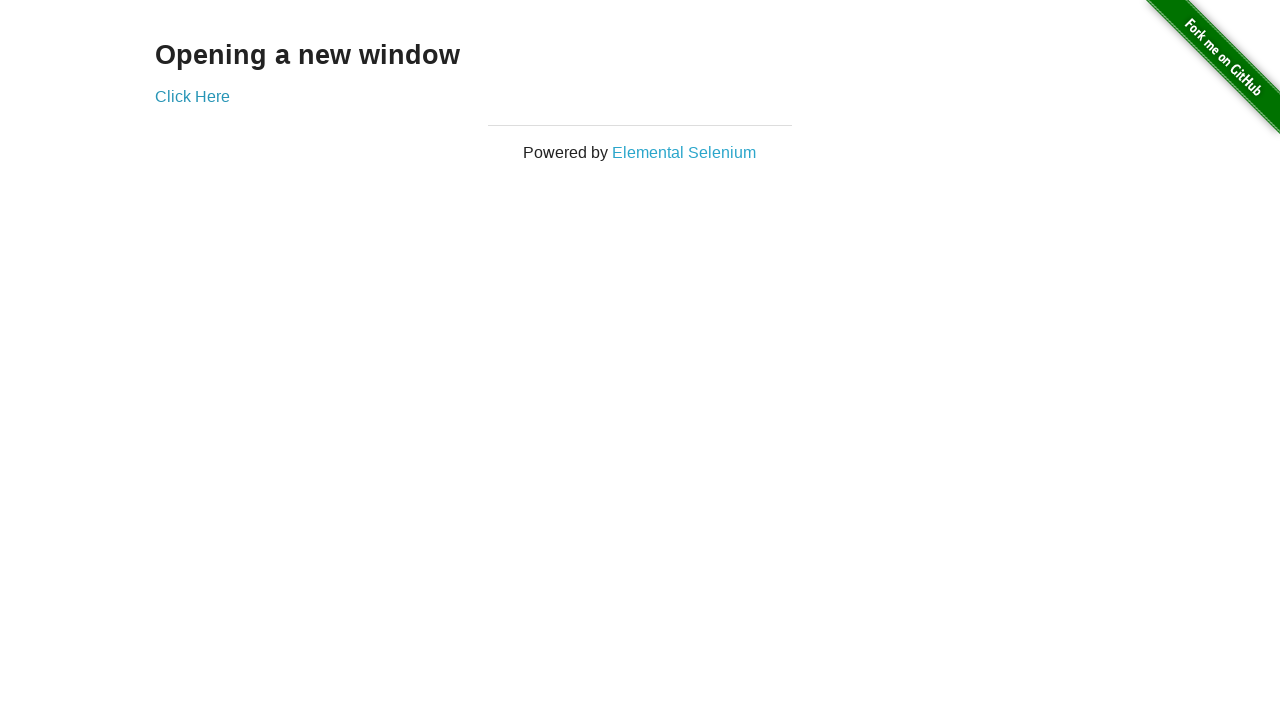

New window fully loaded
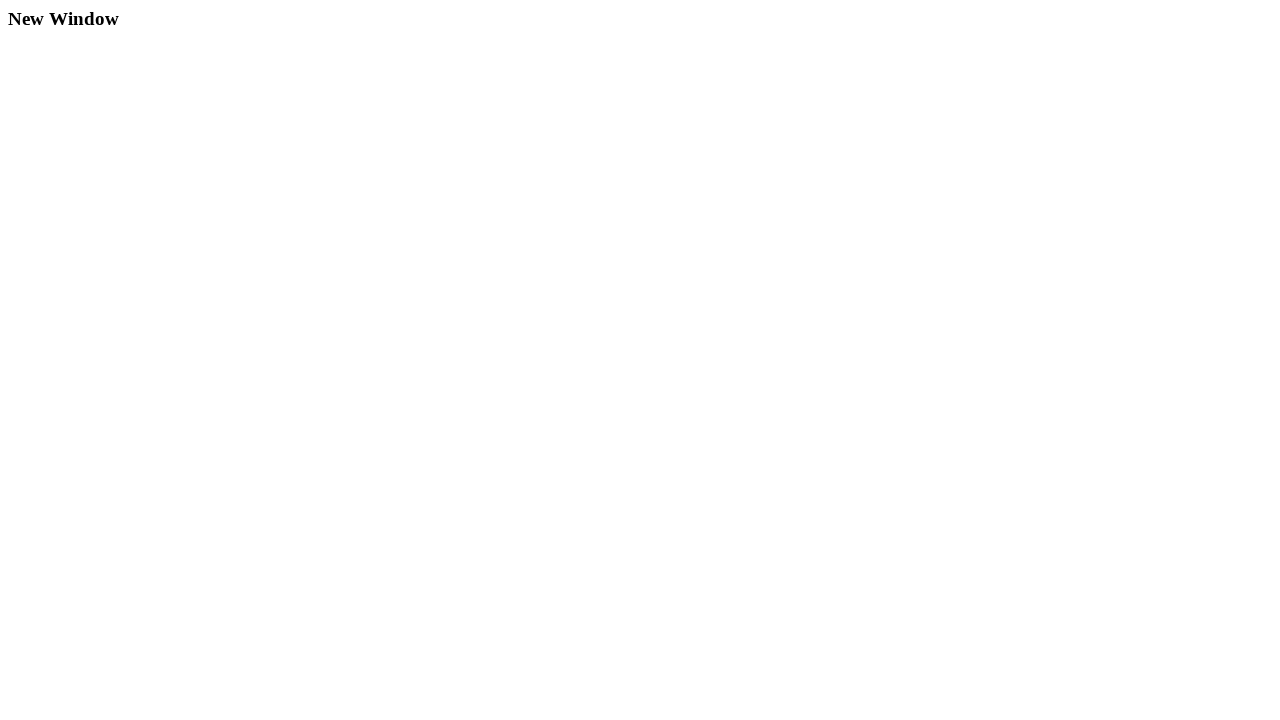

Verified 'New Window' heading is present in new window
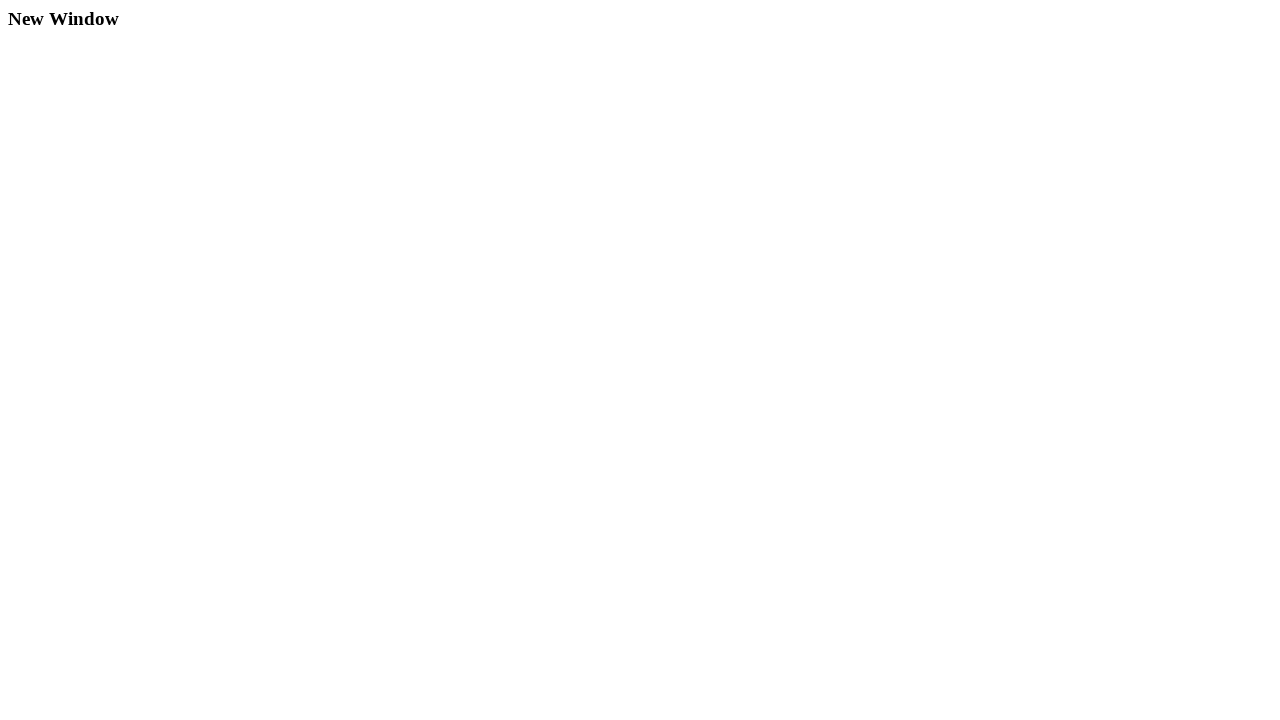

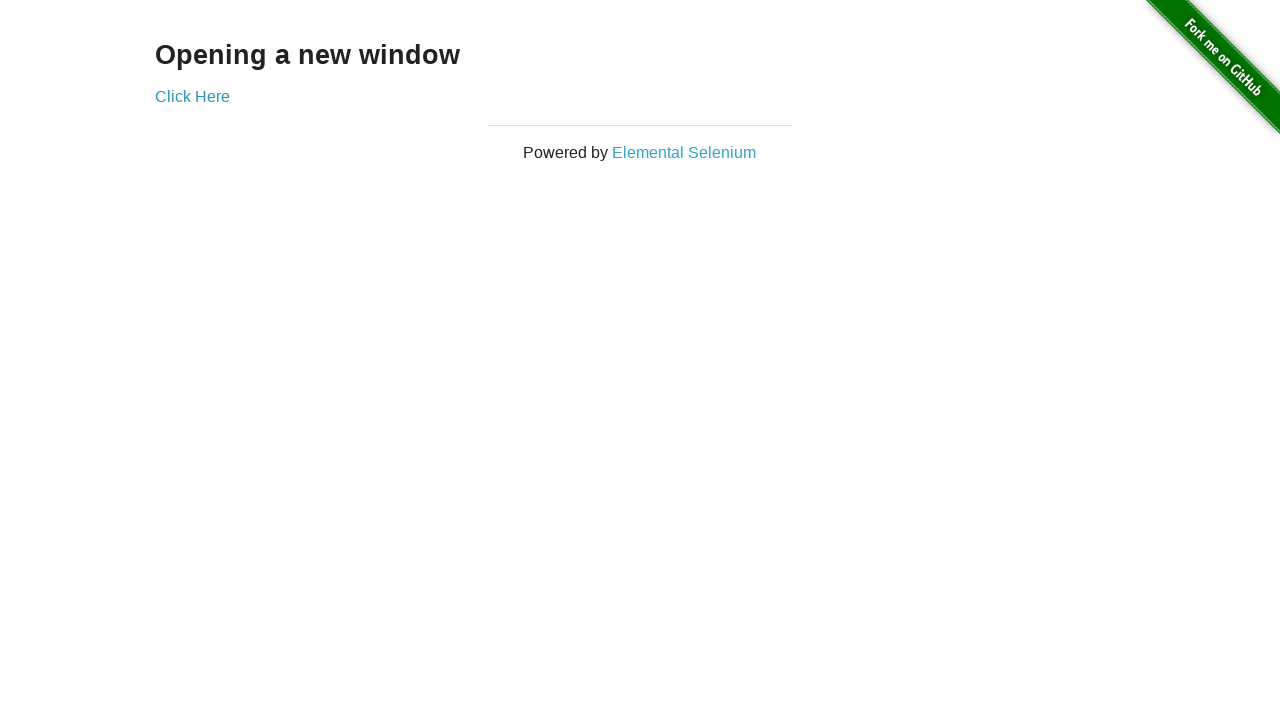